Tests opting out of A/B tests by adding an opt-out cookie before visiting the A/B test page

Starting URL: http://the-internet.herokuapp.com

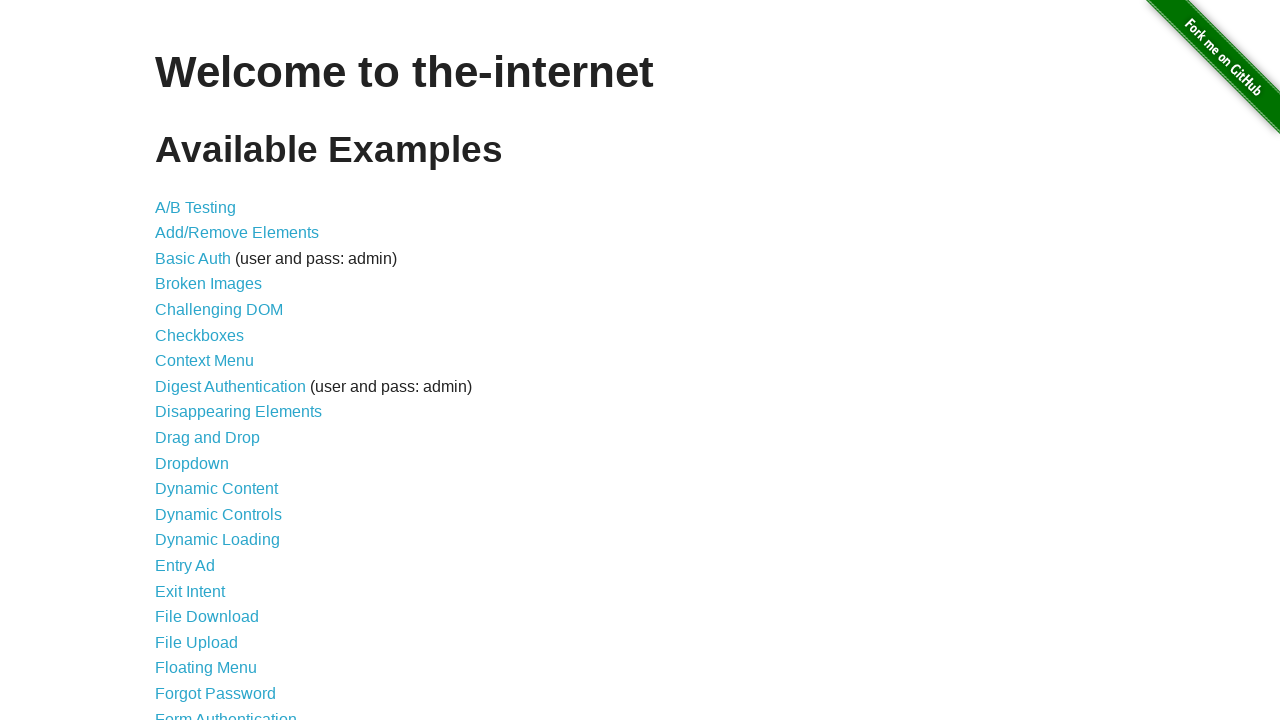

Added optimizelyOptOut cookie before visiting A/B test page
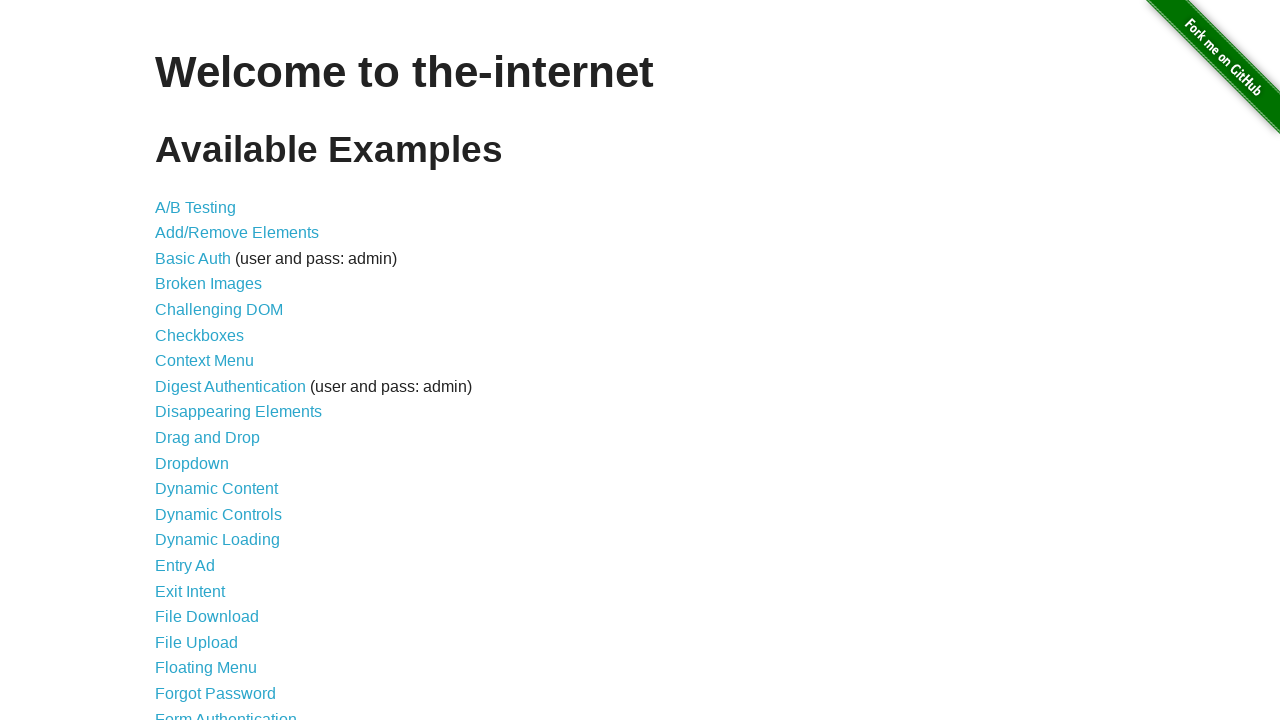

Navigated to A/B test page
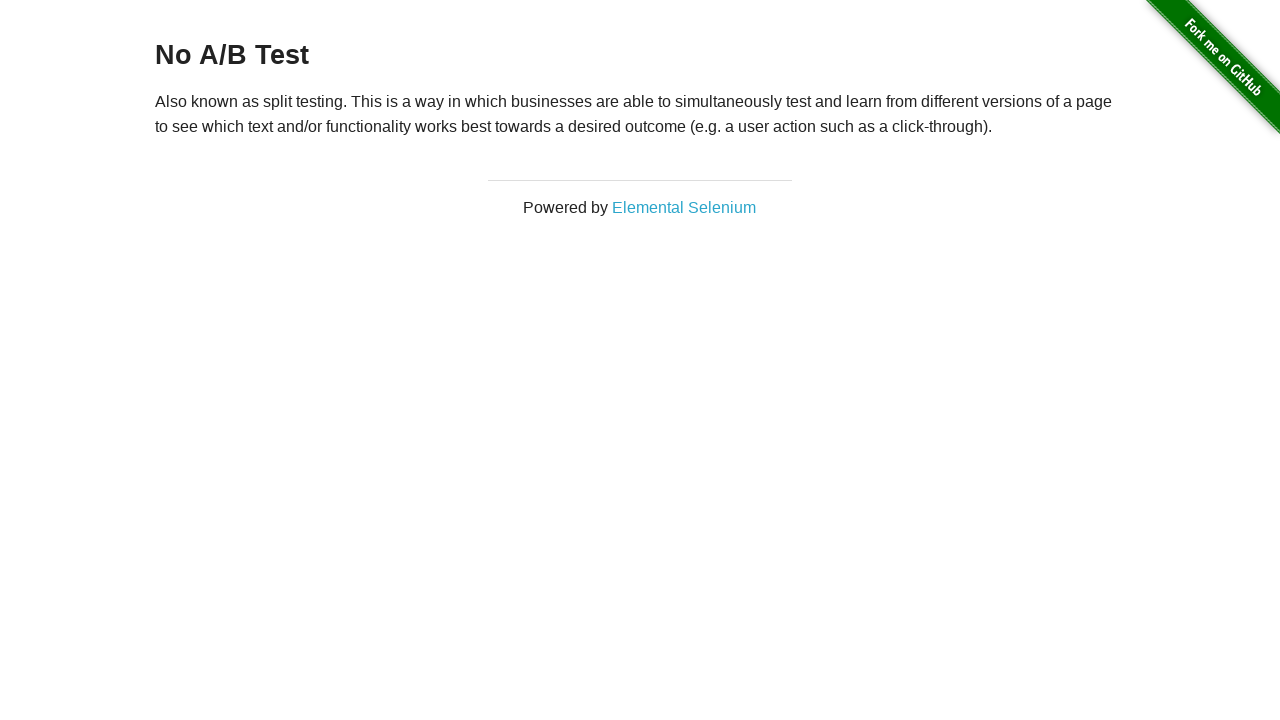

Waited for h3 element to load
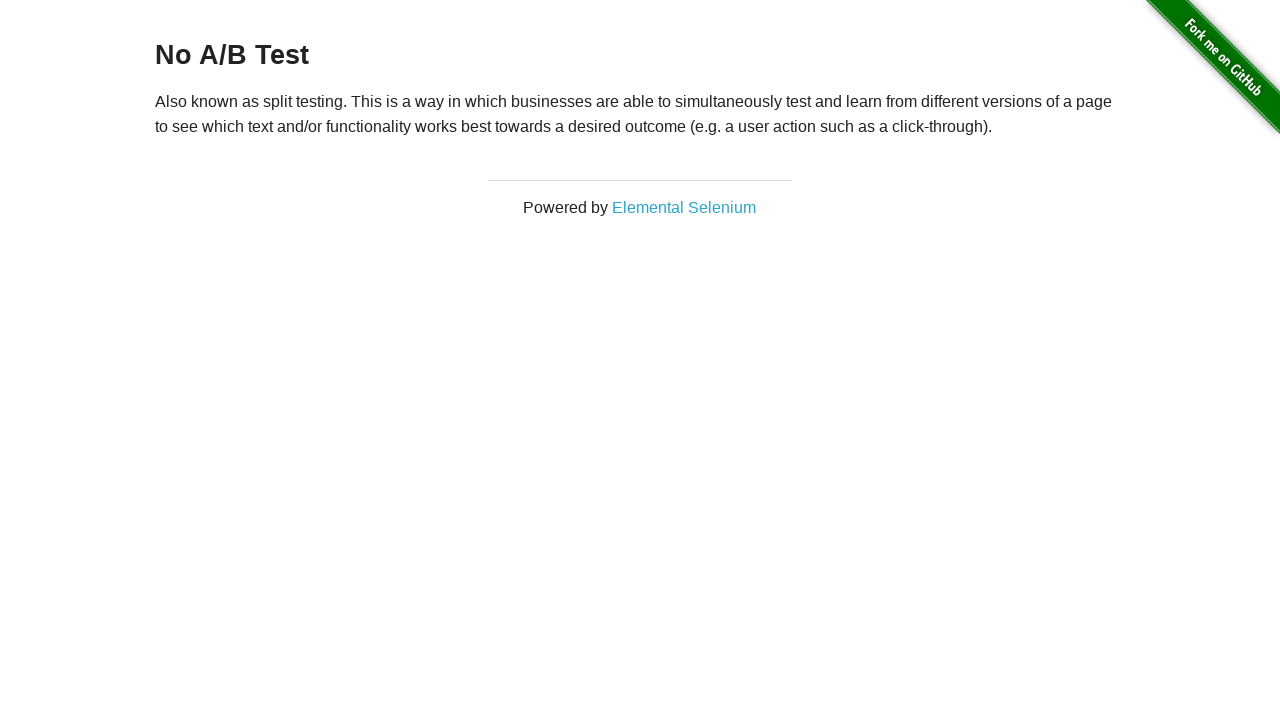

Verified that h3 text is 'No A/B Test' - opt-out cookie successfully prevented A/B test assignment
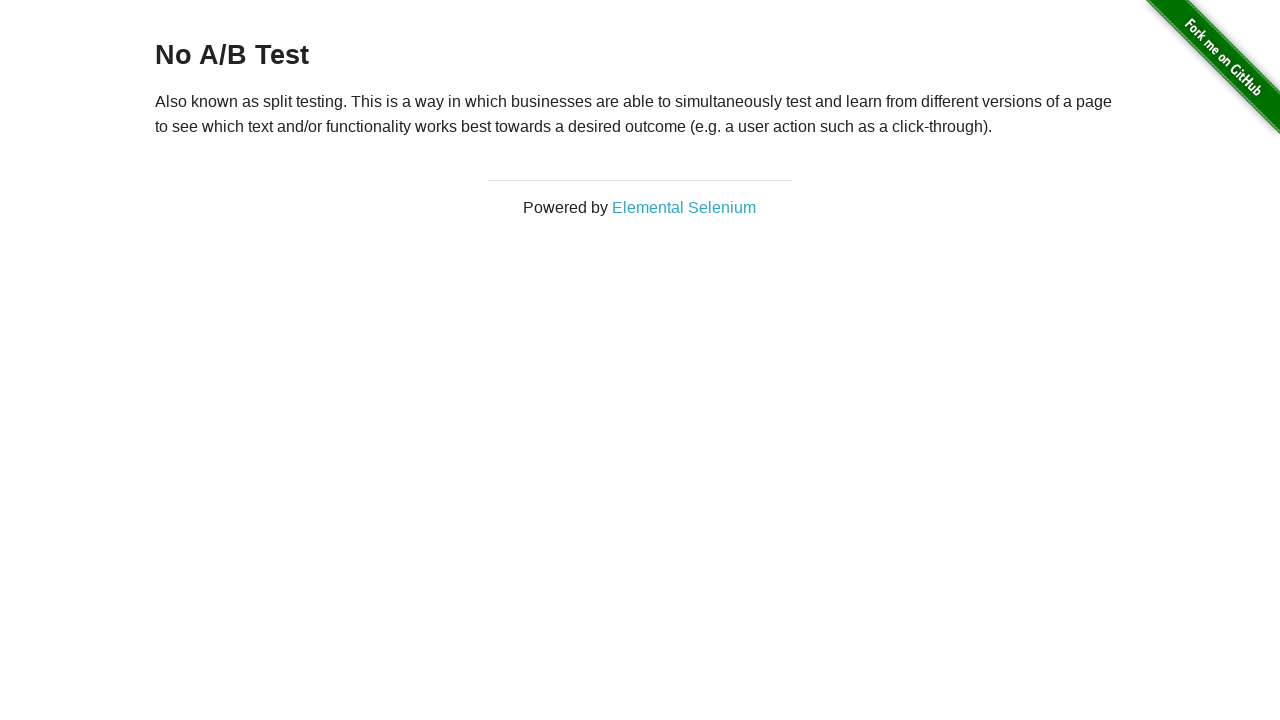

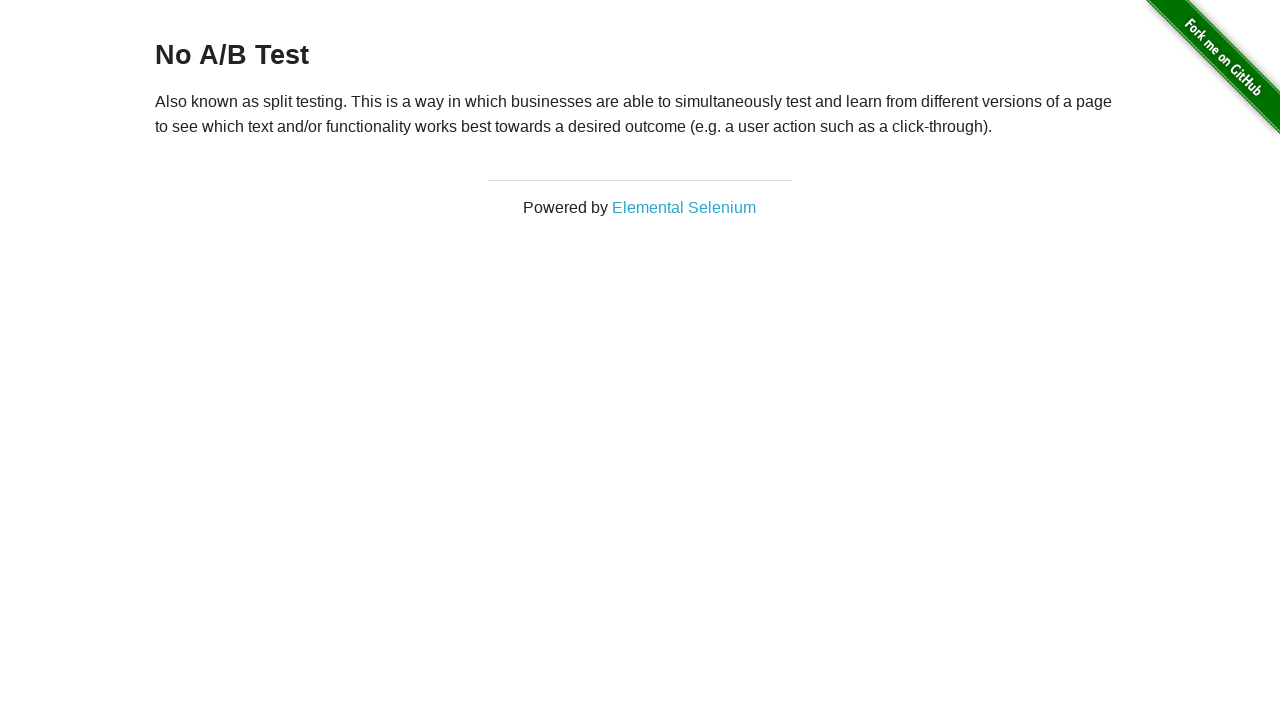